Tests clicking a reveal button on a dynamic page and waiting for DOM mutations to reveal a hidden element

Starting URL: https://www.selenium.dev/selenium/web/dynamic.html

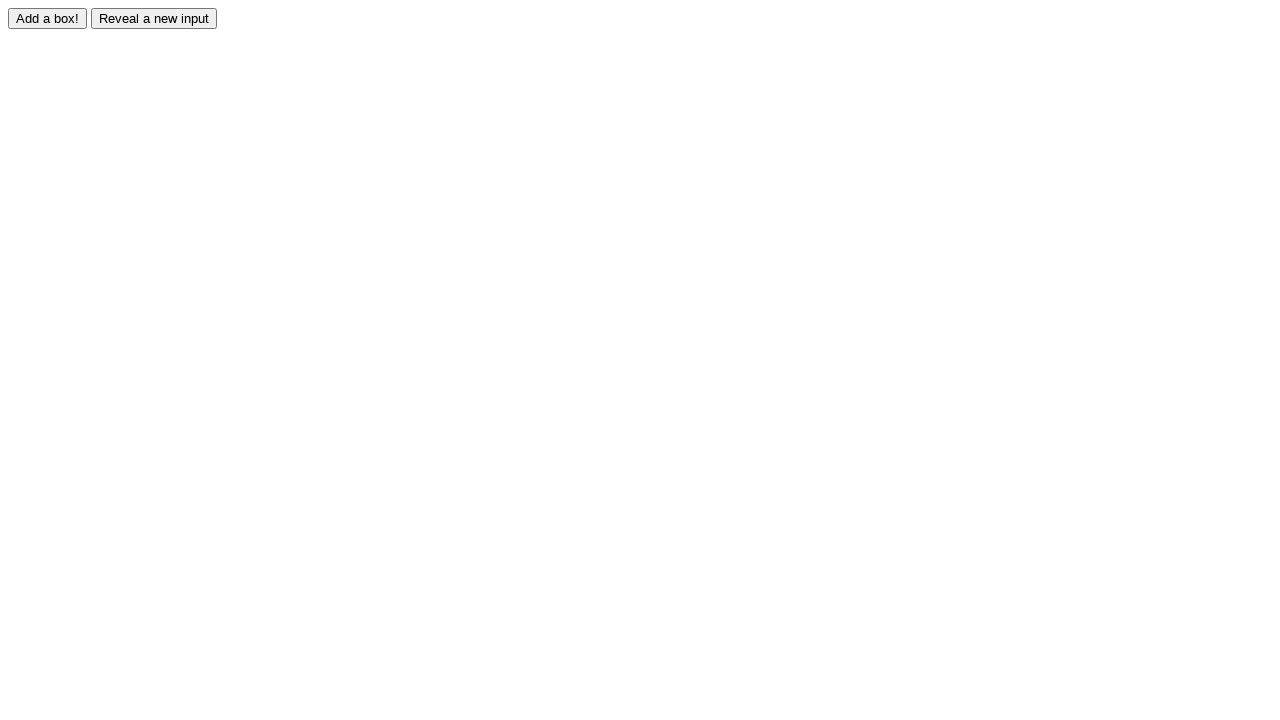

Navigated to dynamic page
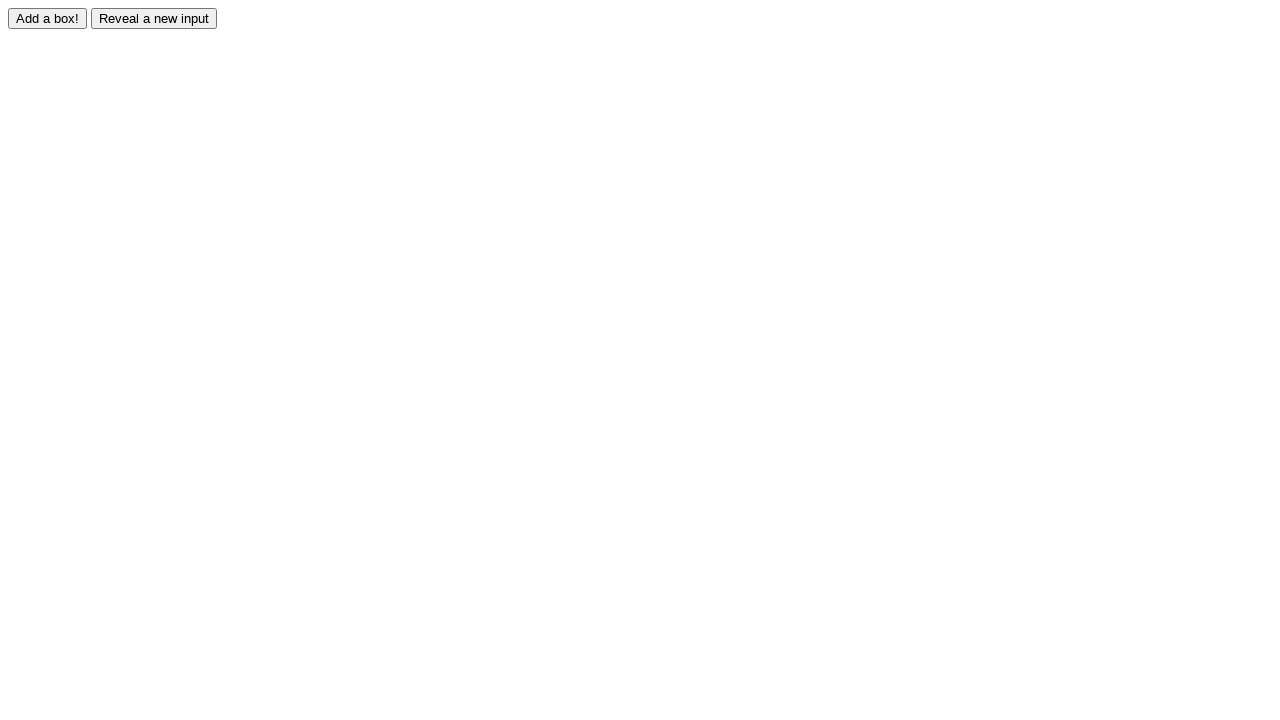

Clicked reveal button to trigger DOM mutation at (154, 18) on #reveal
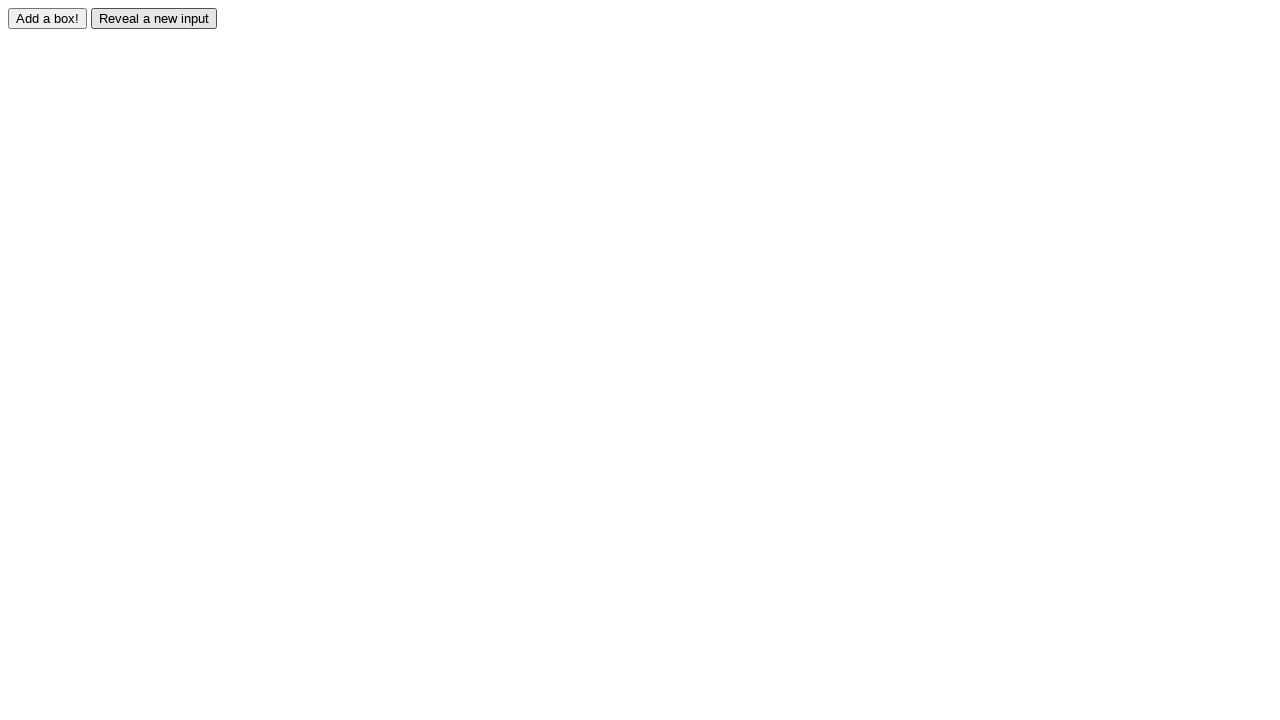

Hidden element revealed and visible in DOM
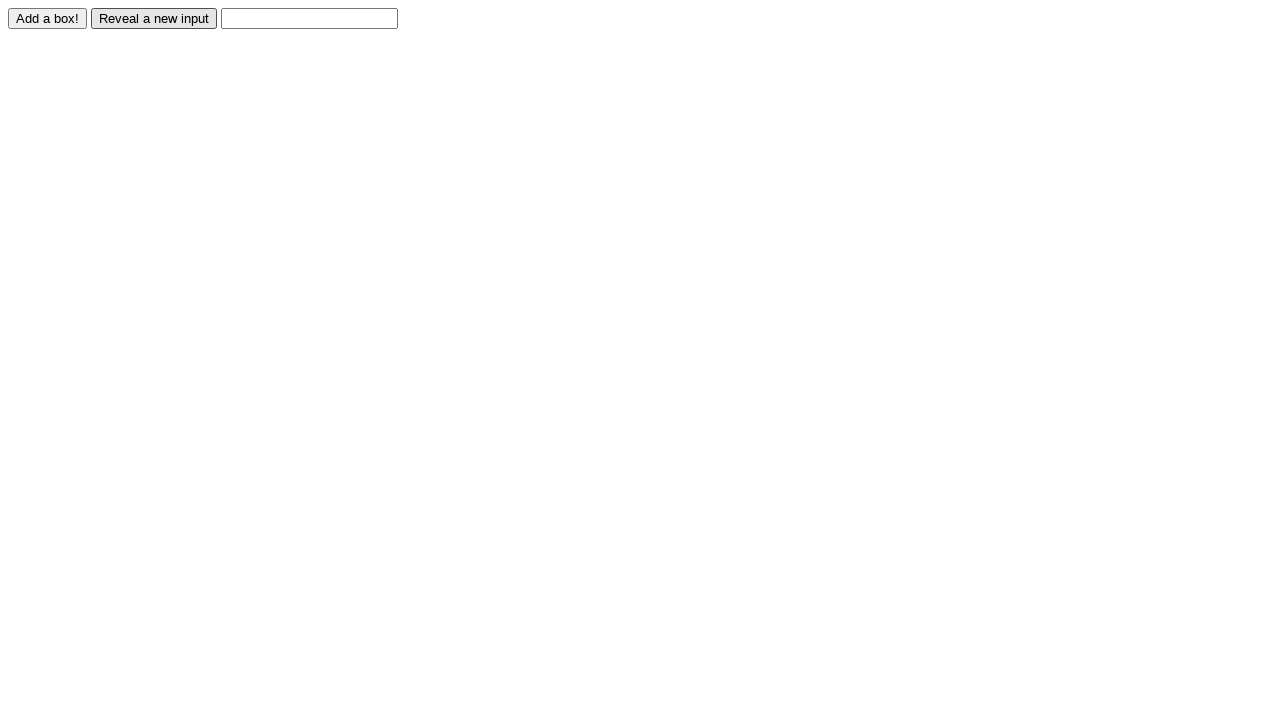

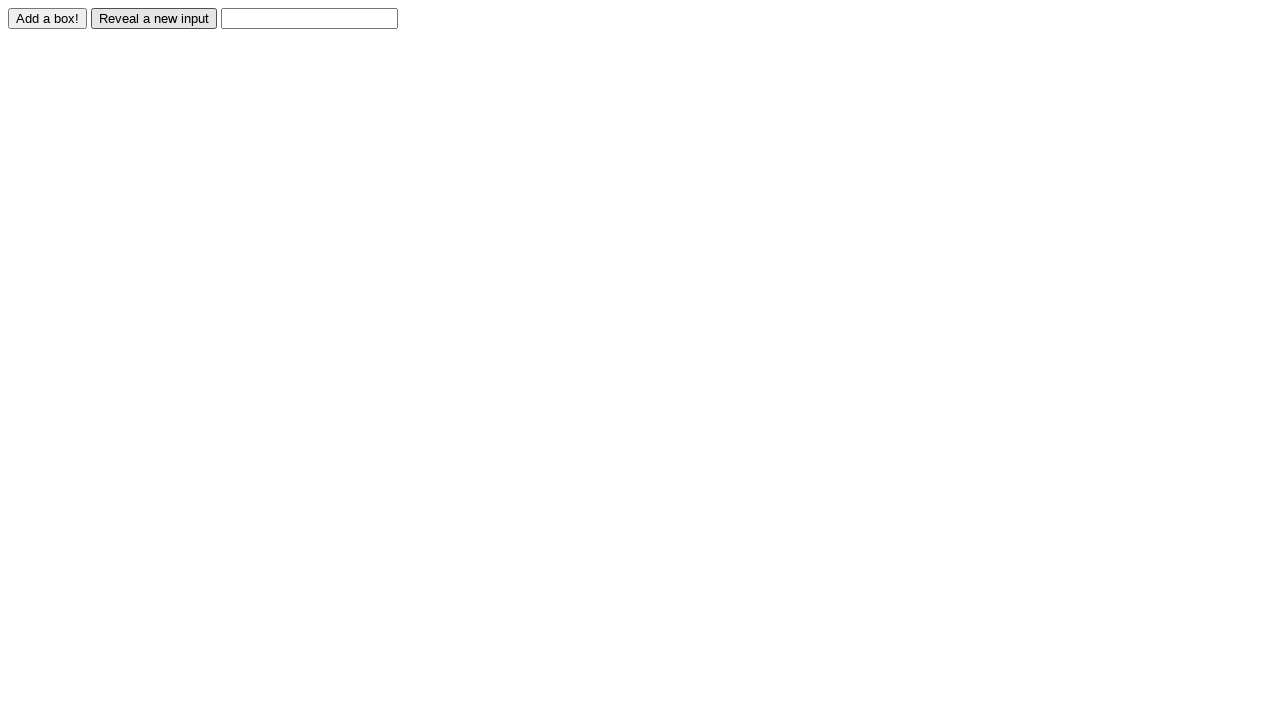